Tests the complete e-commerce flow on Demoblaze: selecting products (iPhone and MacBook), adding them to cart, proceeding to checkout, filling order details, and completing the purchase.

Starting URL: https://www.demoblaze.com/index.html

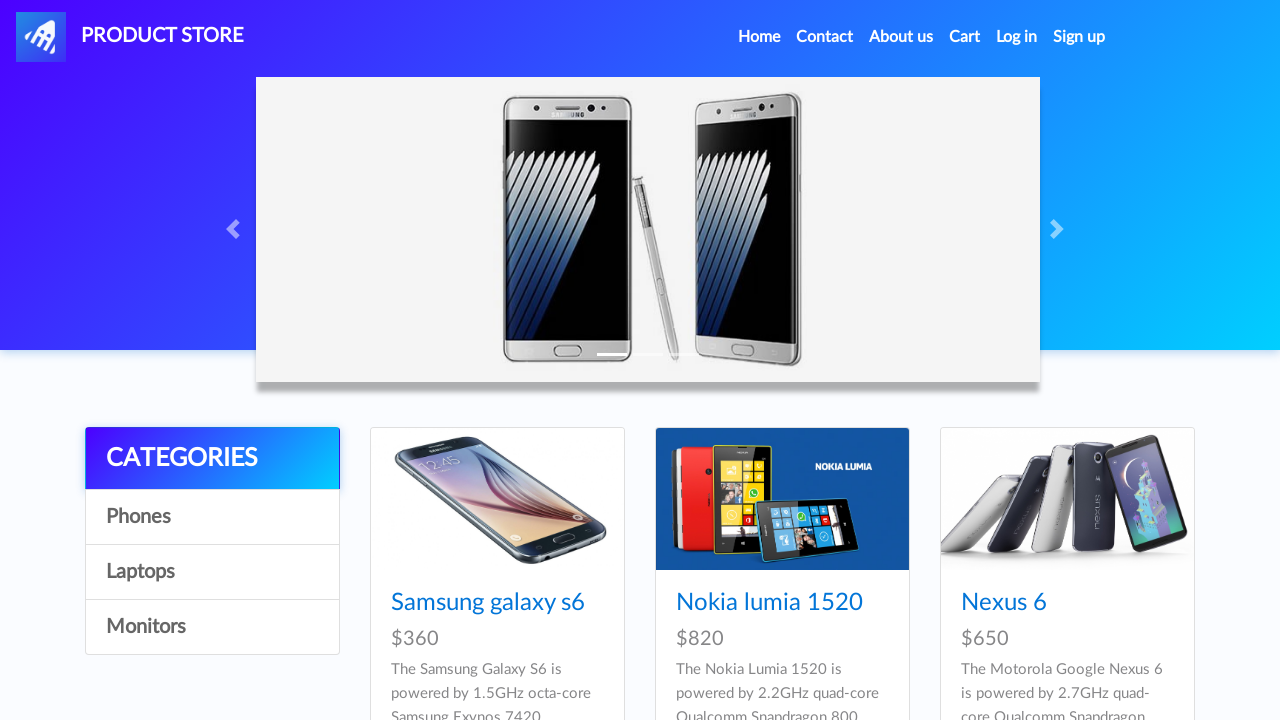

Clicked on iPhone 6 32gb product at (752, 361) on xpath=//a[normalize-space()='Iphone 6 32gb']
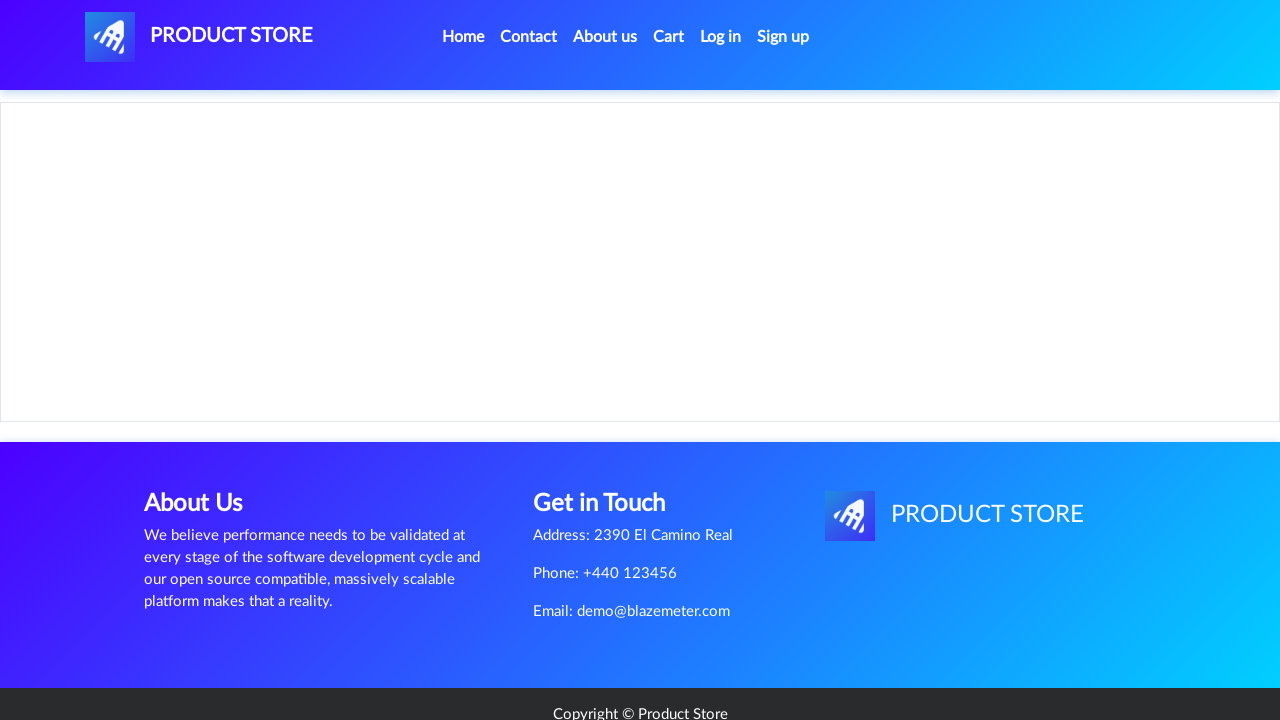

Clicked Add to cart button for iPhone 6 32gb at (610, 440) on xpath=//a[normalize-space()='Add to cart']
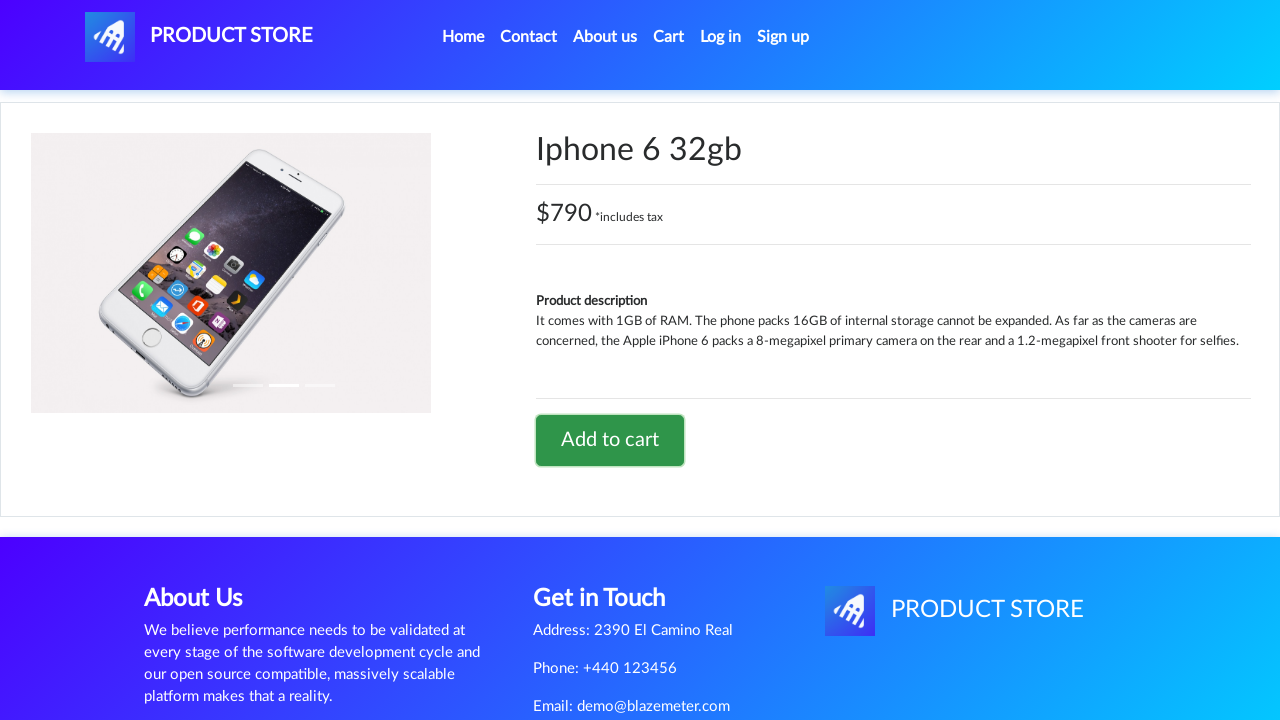

Waited 2 seconds for alert to appear
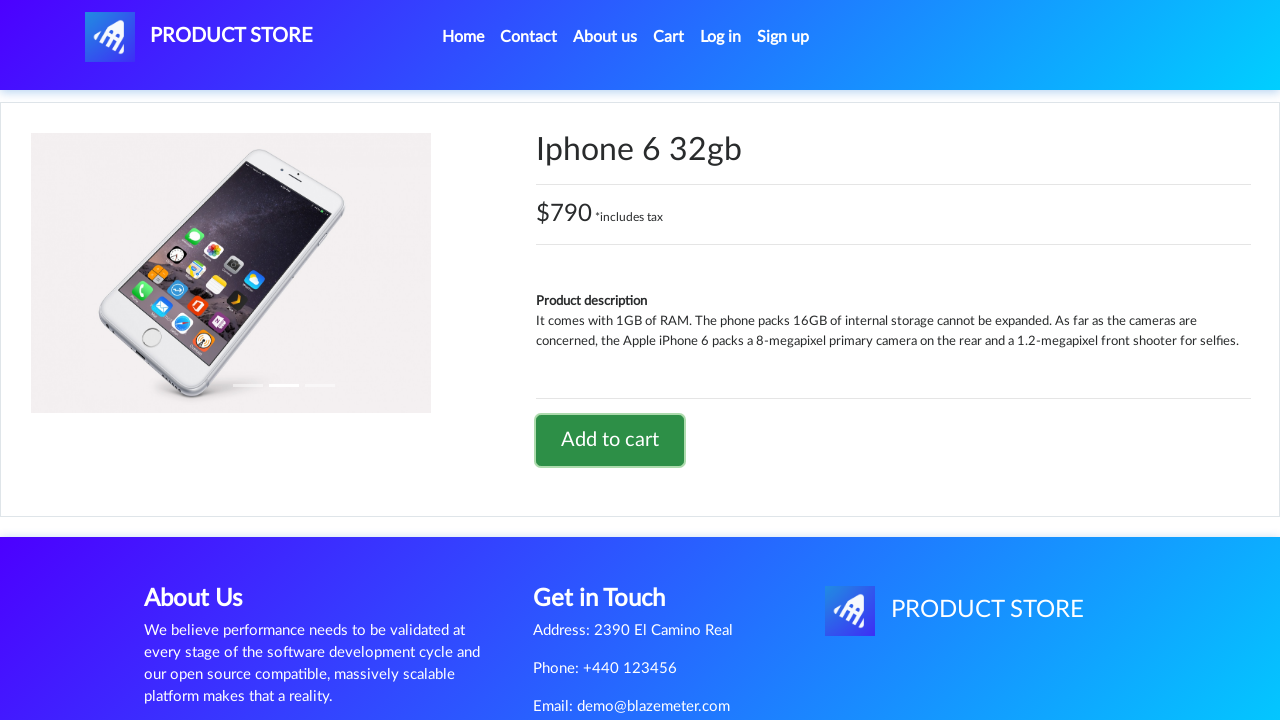

Set up dialog handler to accept alerts
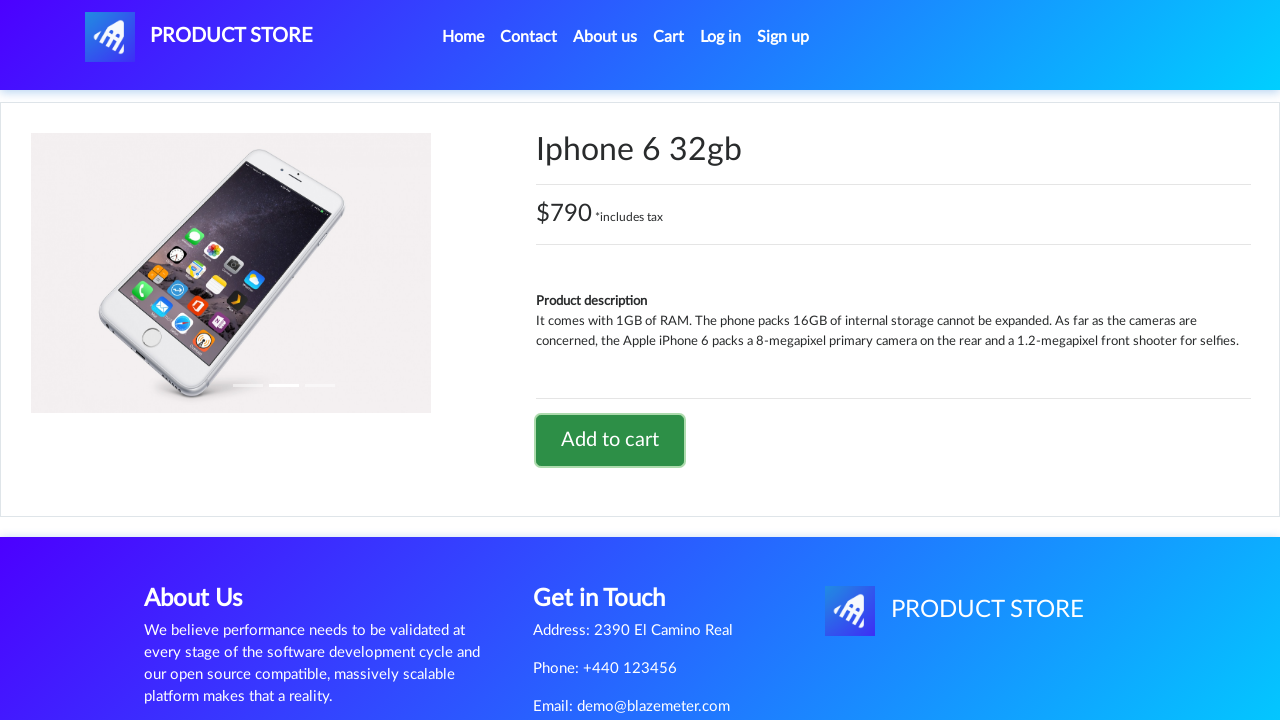

Re-clicked Add to cart button and alert was accepted at (610, 440) on xpath=//a[normalize-space()='Add to cart']
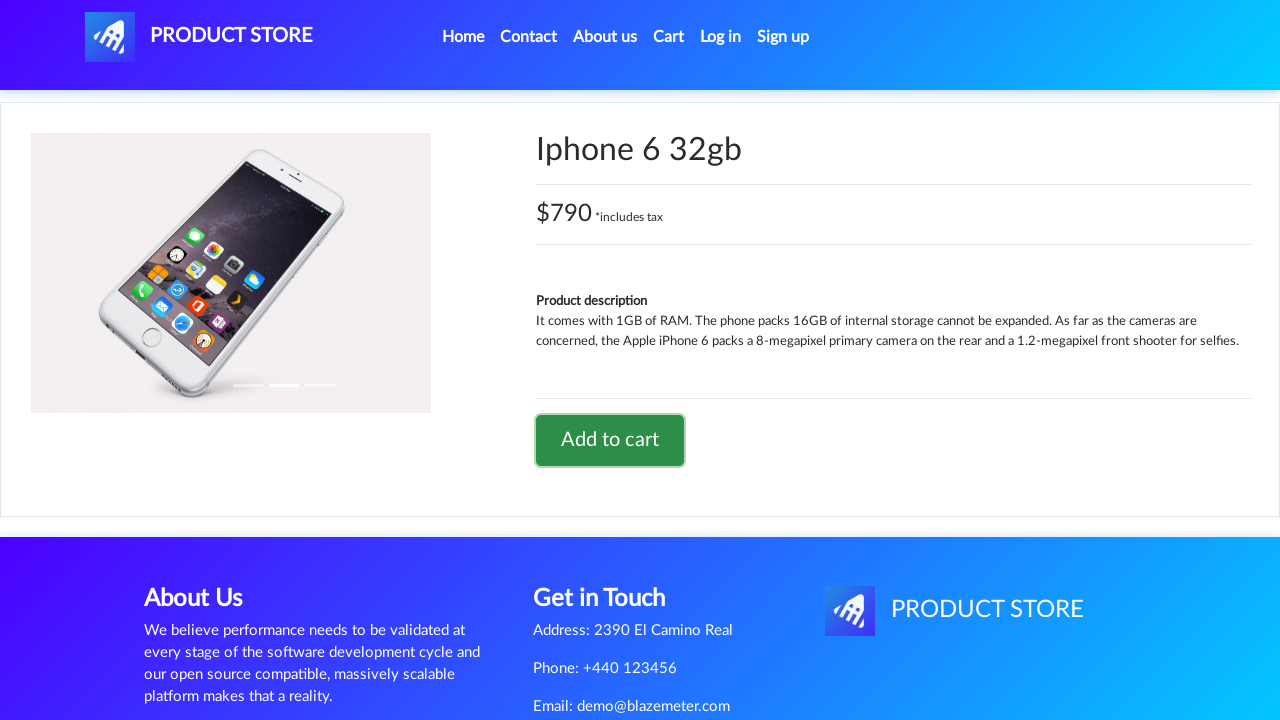

Waited 1 second after cart addition
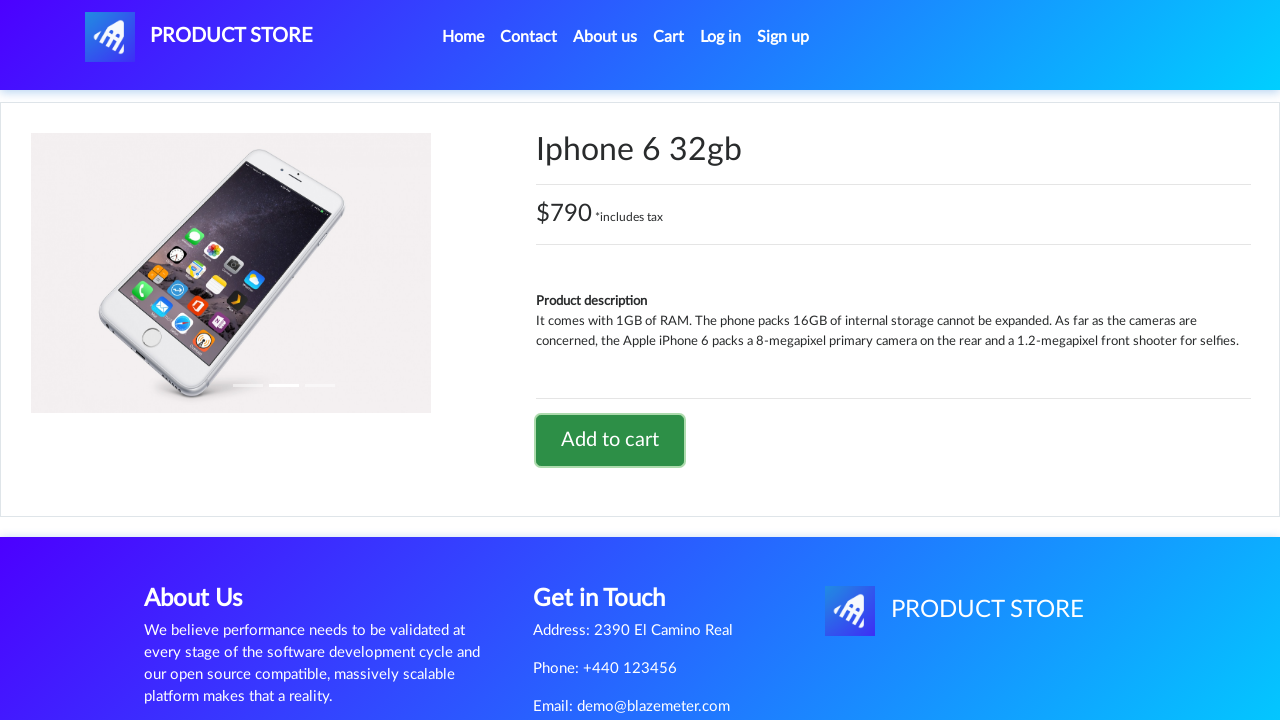

Navigated back to home page at (463, 37) on xpath=//li[@class='nav-item active']//a[@class='nav-link']
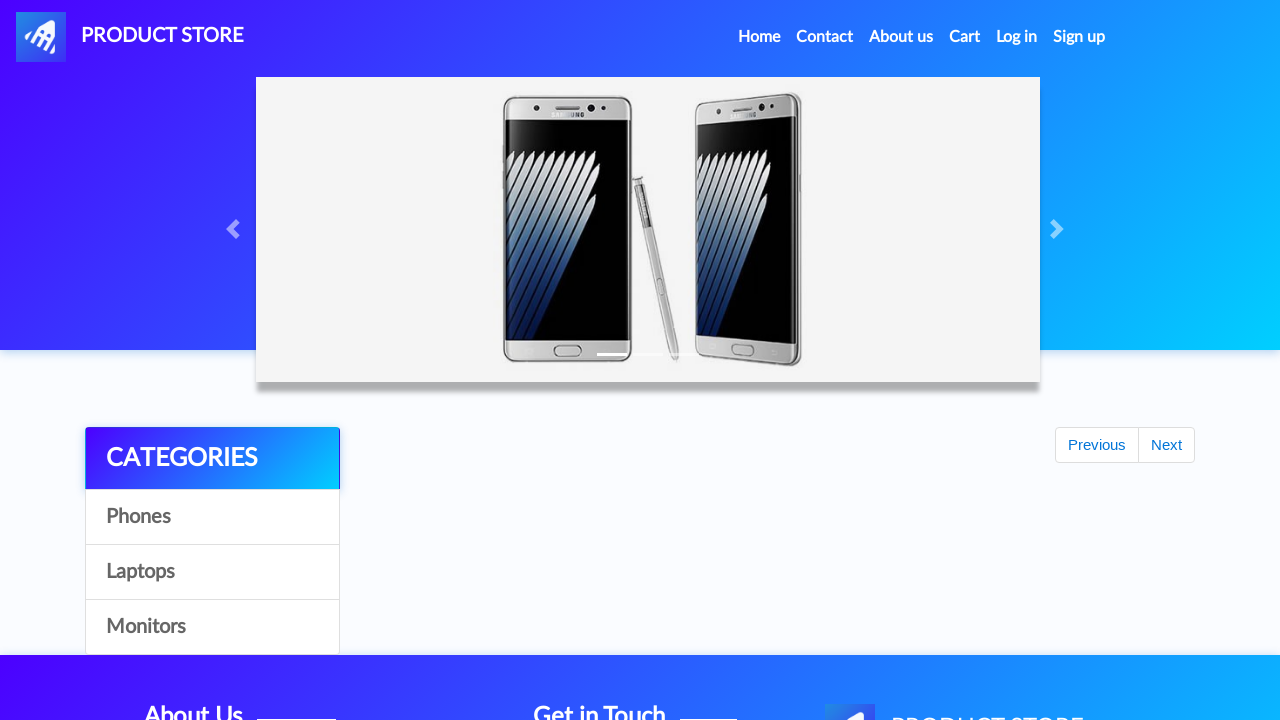

Clicked on Laptops category at (212, 572) on a:has-text('Laptops')
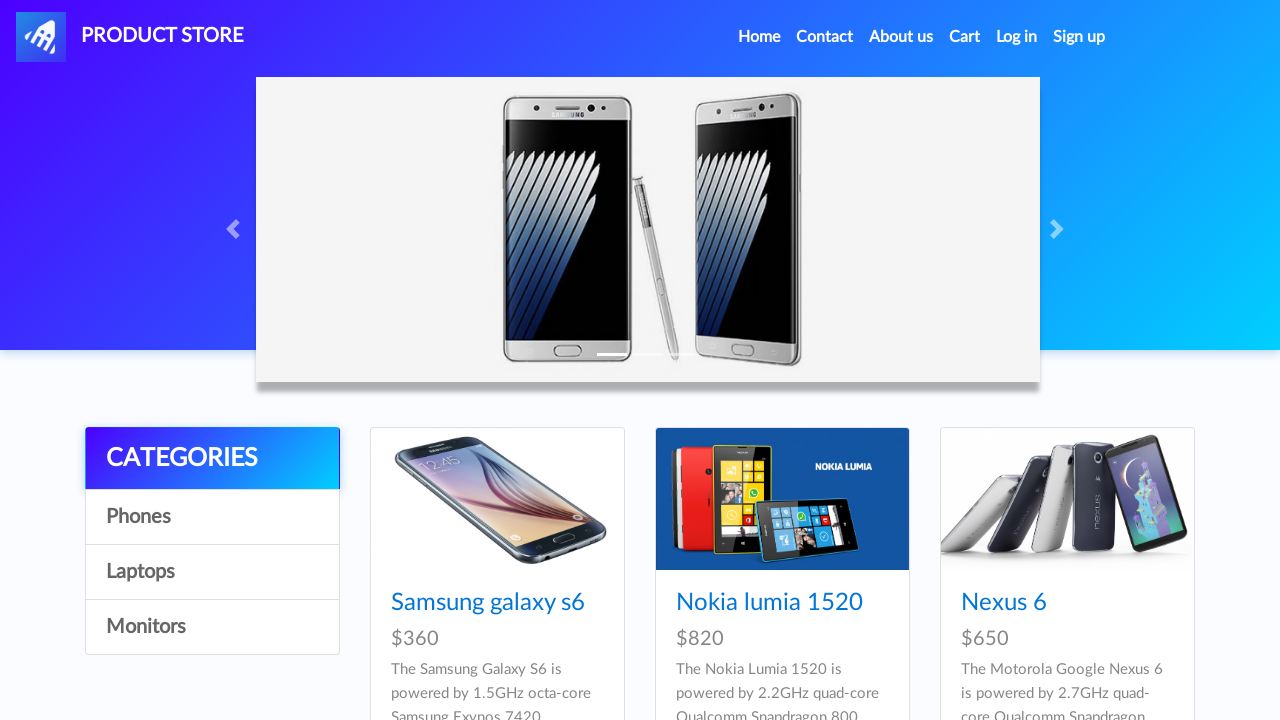

Clicked on MacBook air product at (1028, 603) on xpath=//a[normalize-space()='MacBook air']
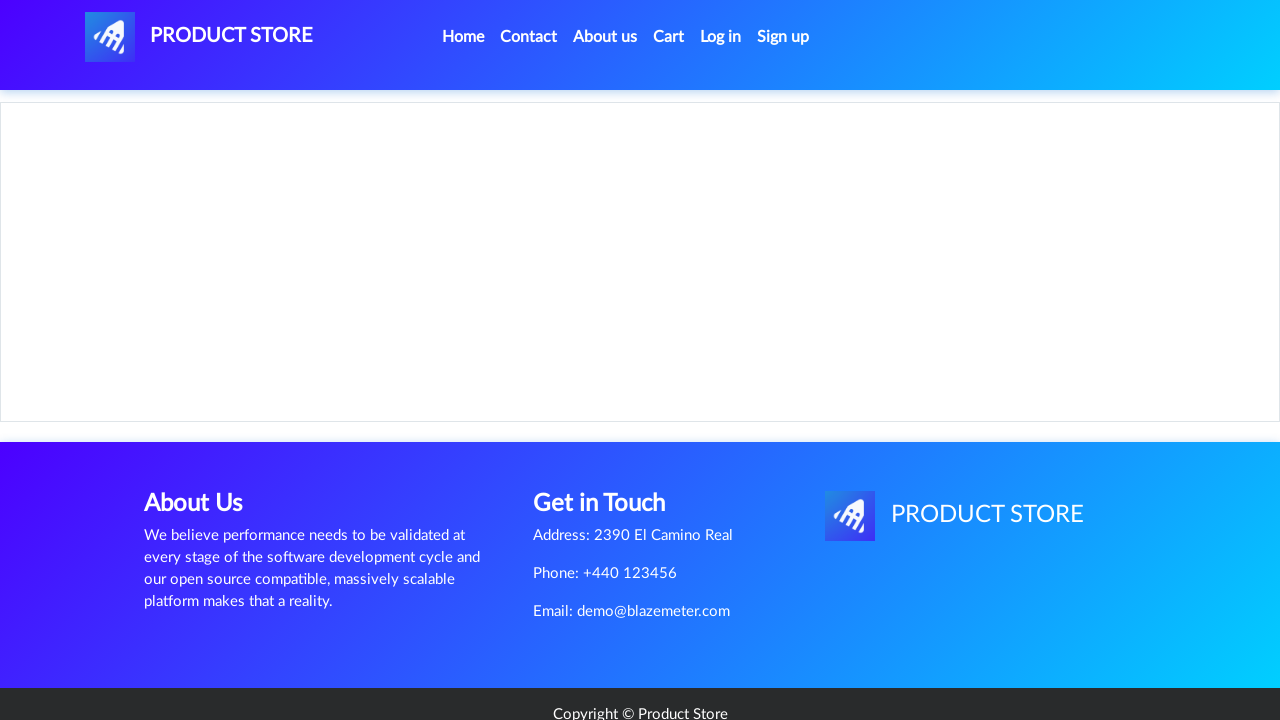

Clicked Add to cart button for MacBook air at (610, 440) on xpath=//a[normalize-space()='Add to cart']
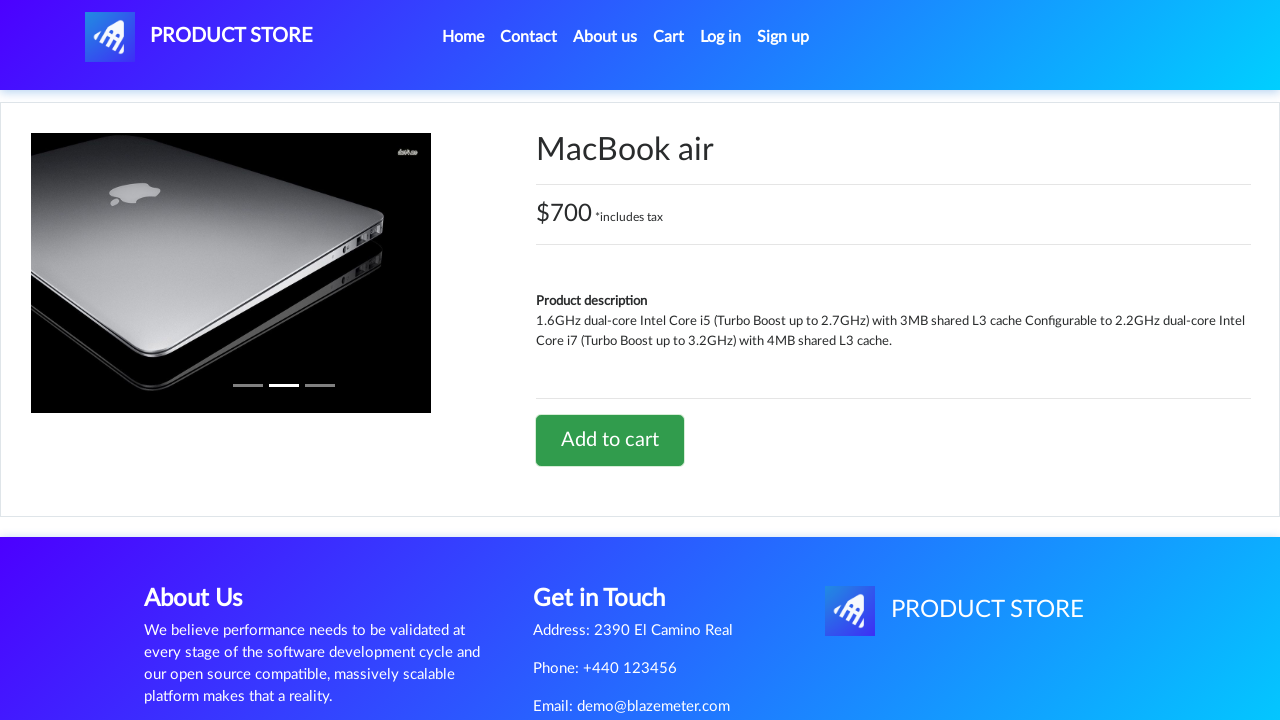

Waited 2 seconds for MacBook cart alert
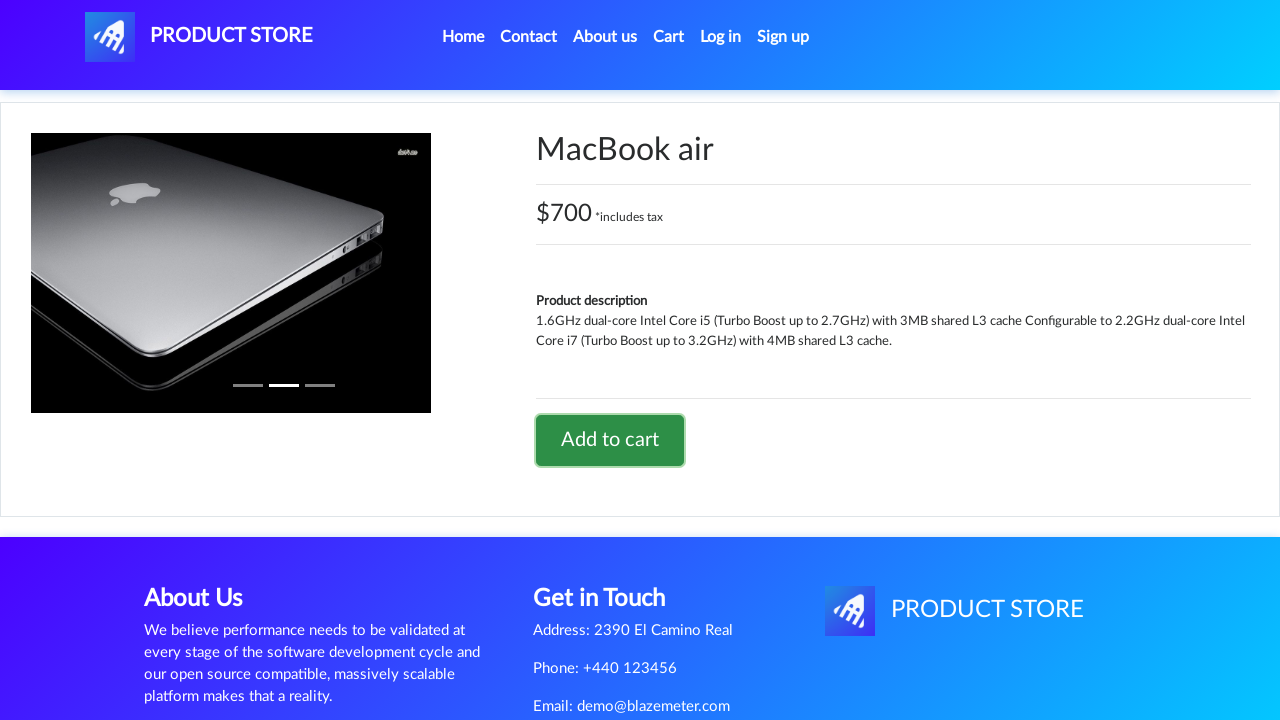

Clicked on cart icon to view cart at (669, 37) on #cartur
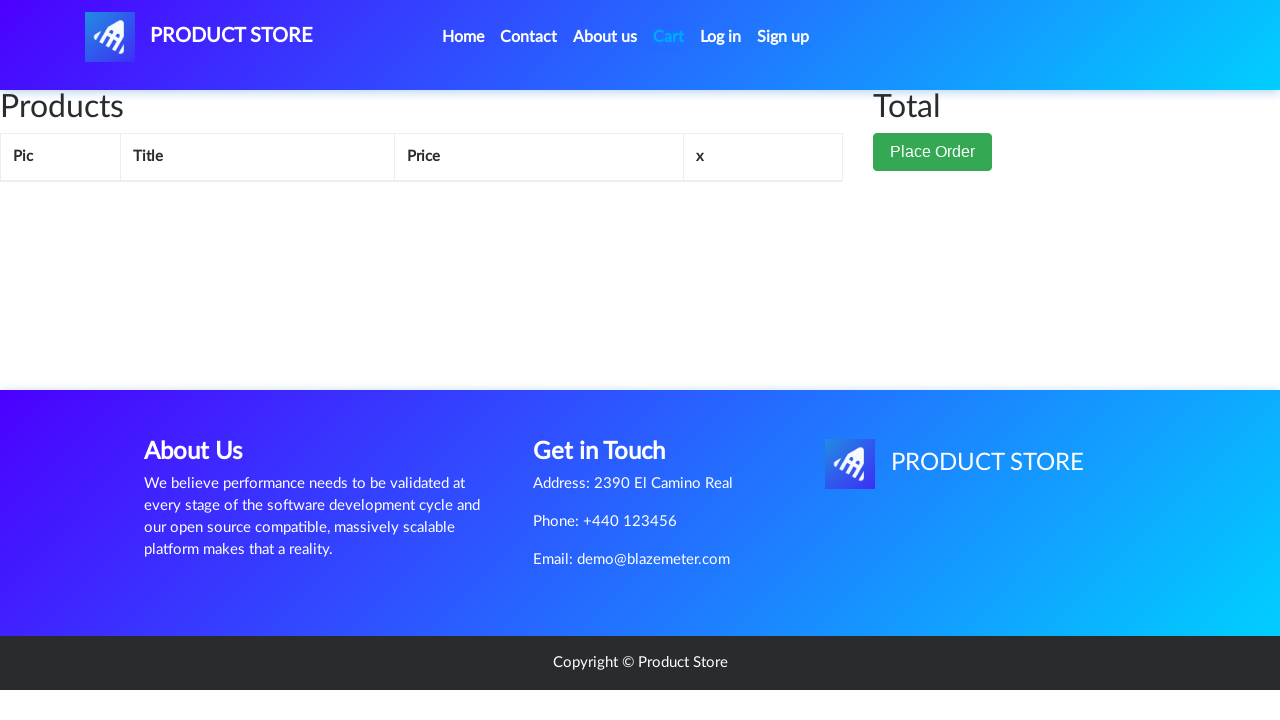

Waited for Place Order button to load in cart
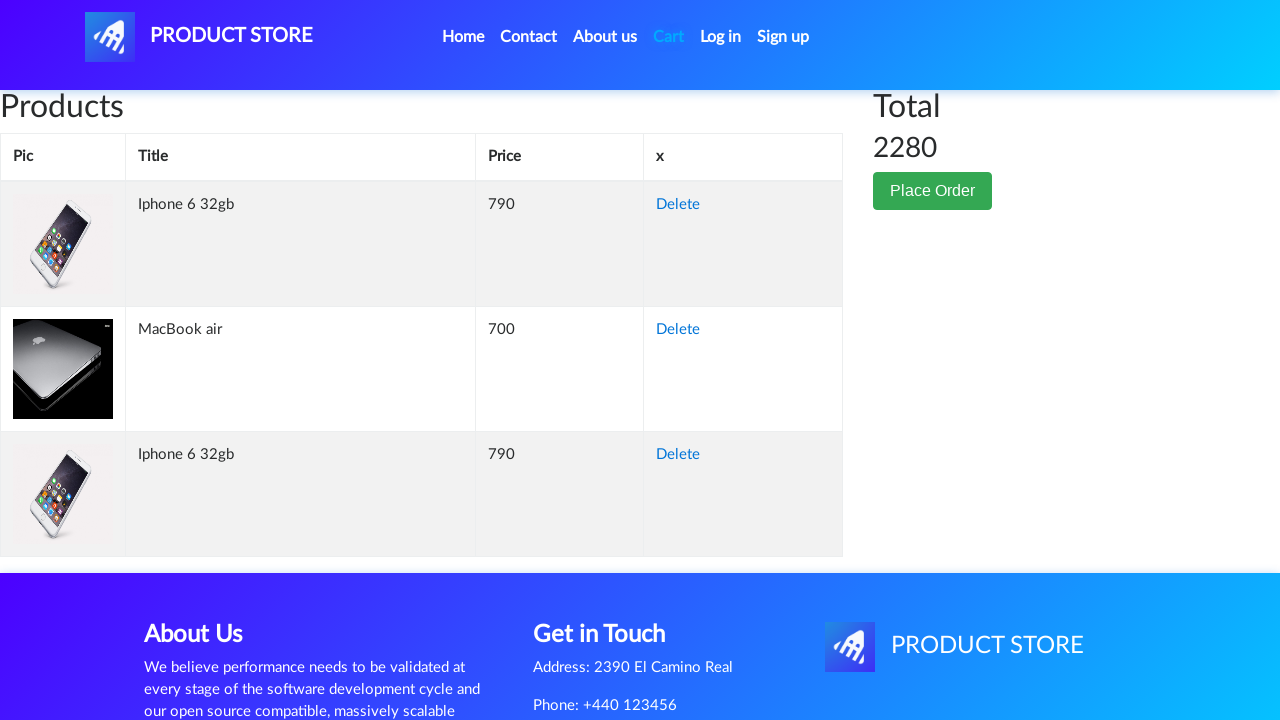

Clicked Place Order button at (933, 191) on xpath=//button[normalize-space()='Place Order']
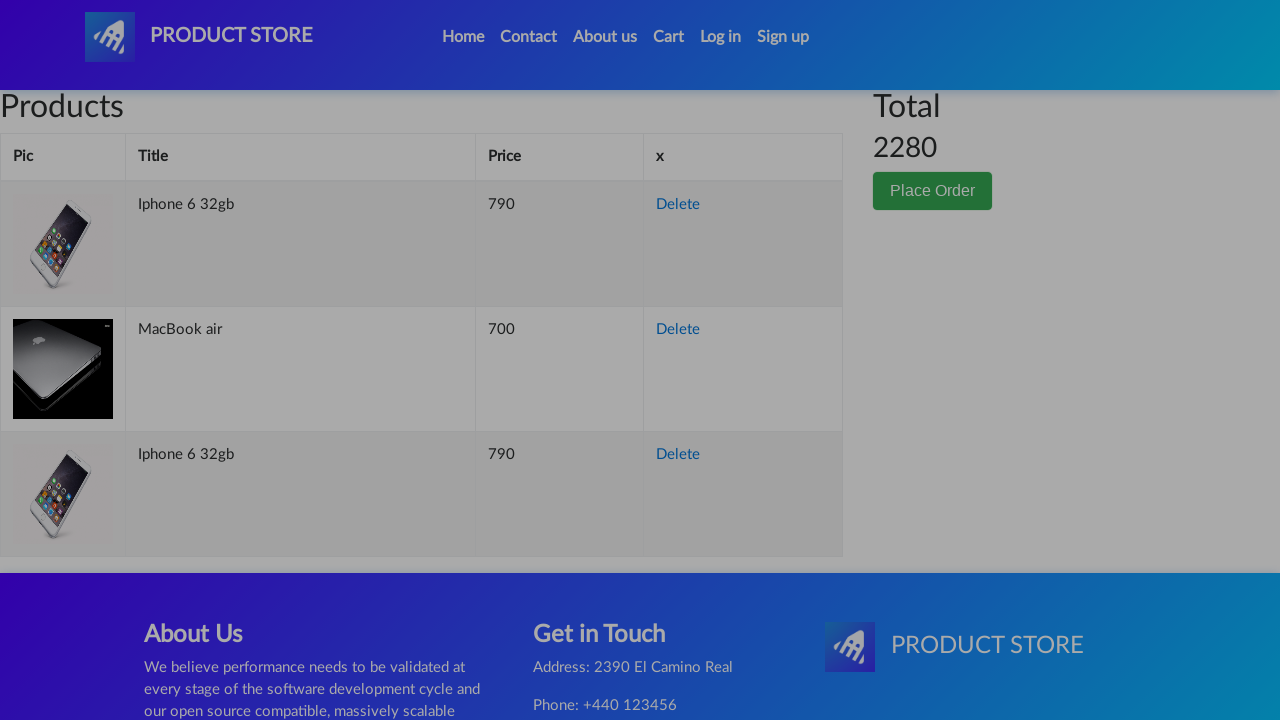

Waited for order form to load
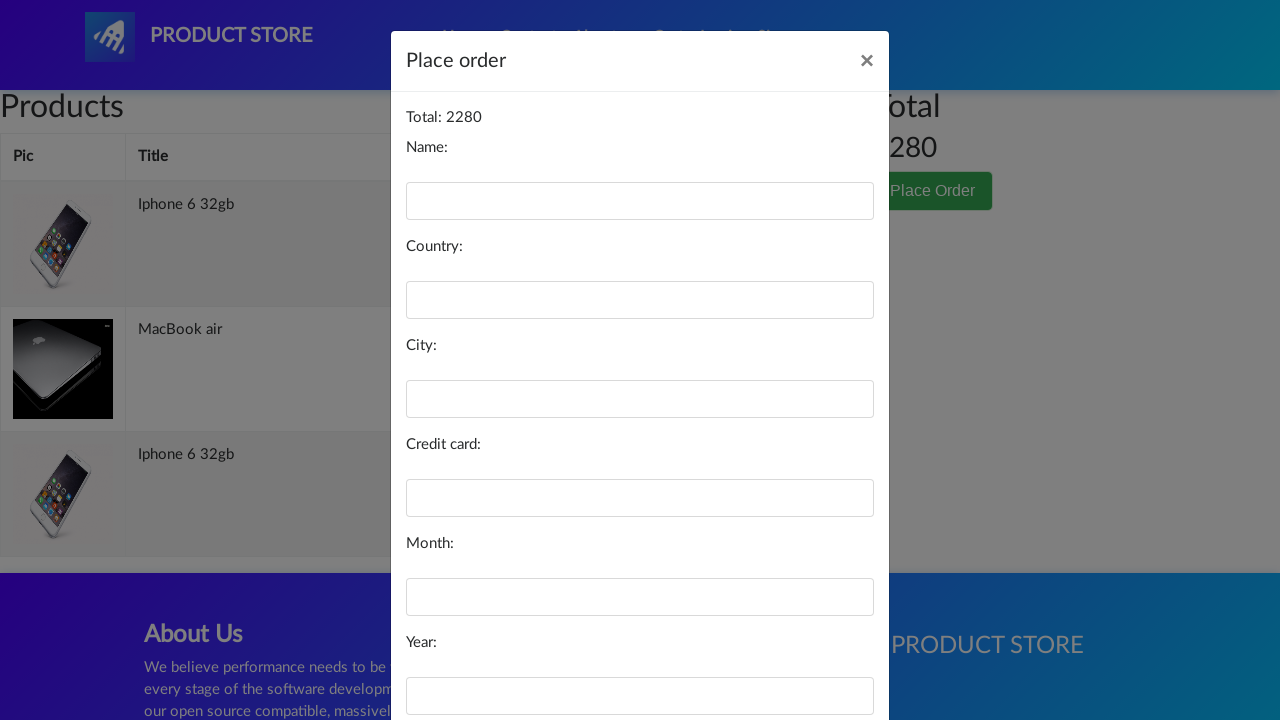

Filled name field with 'Jennifer Smith' on #name
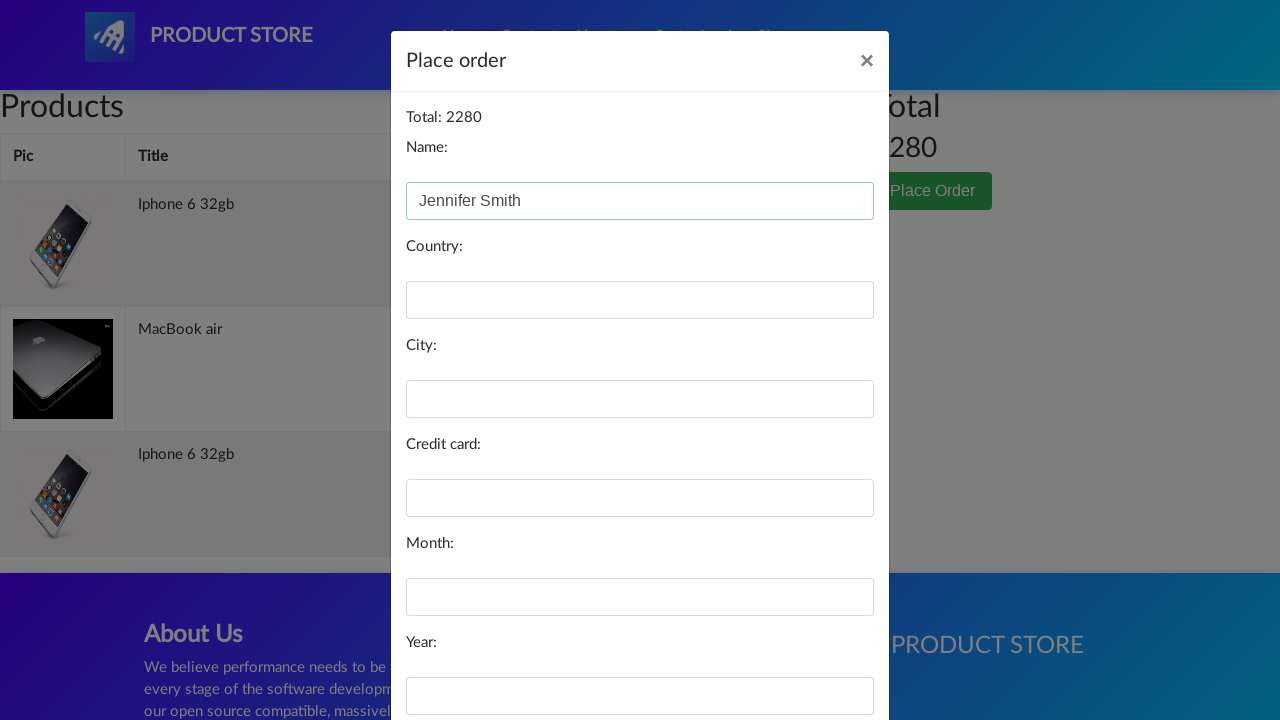

Filled country field with 'Canada' on #country
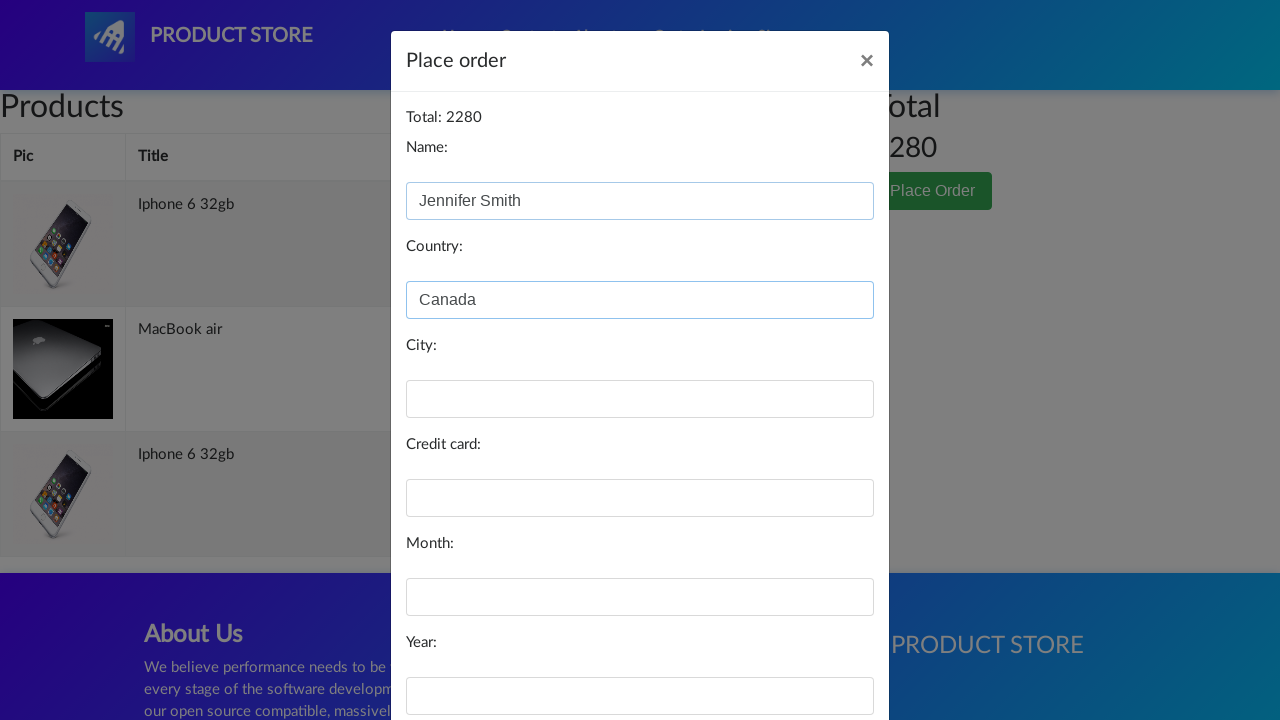

Filled city field with 'Toronto' on #city
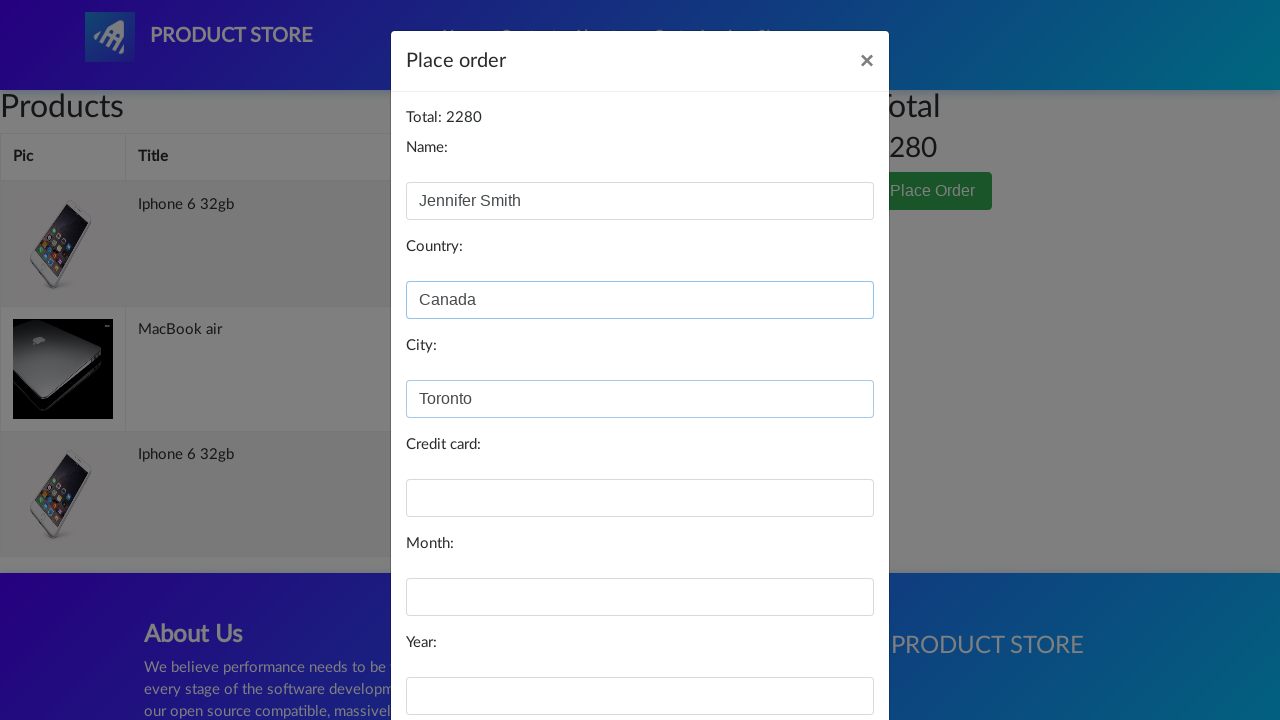

Filled card field with credit card number on #card
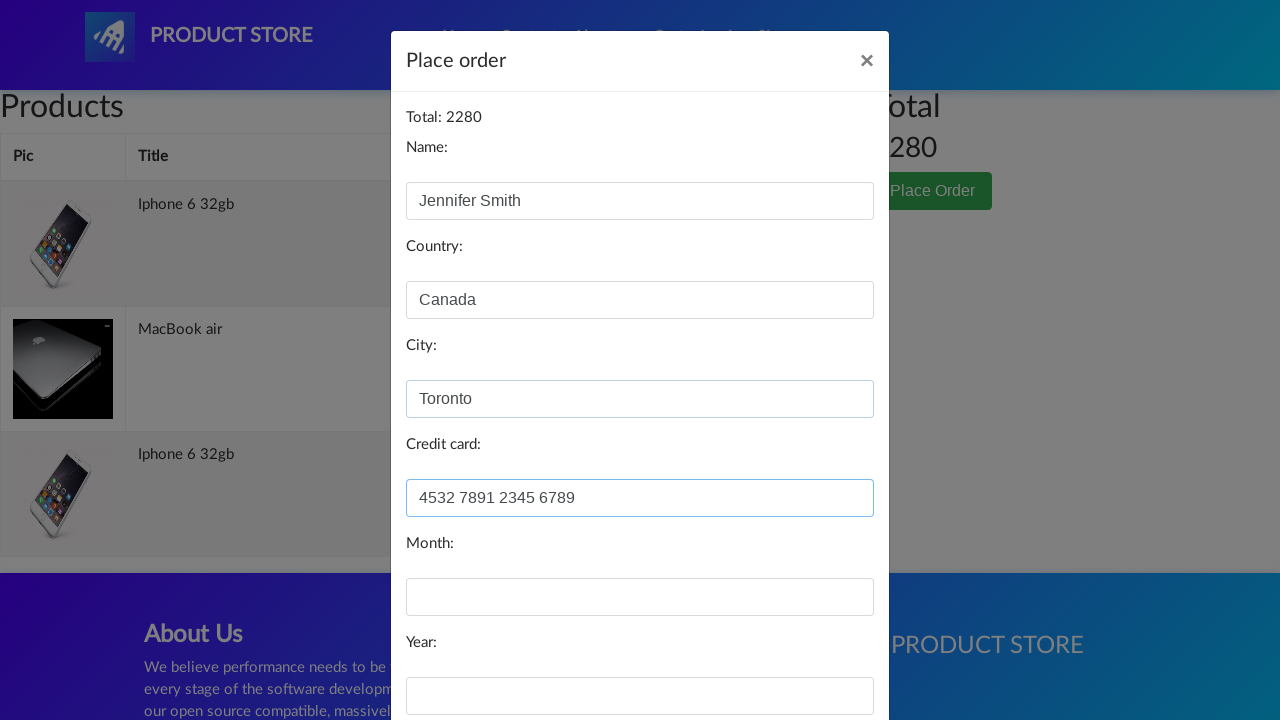

Filled month field with 'October' on #month
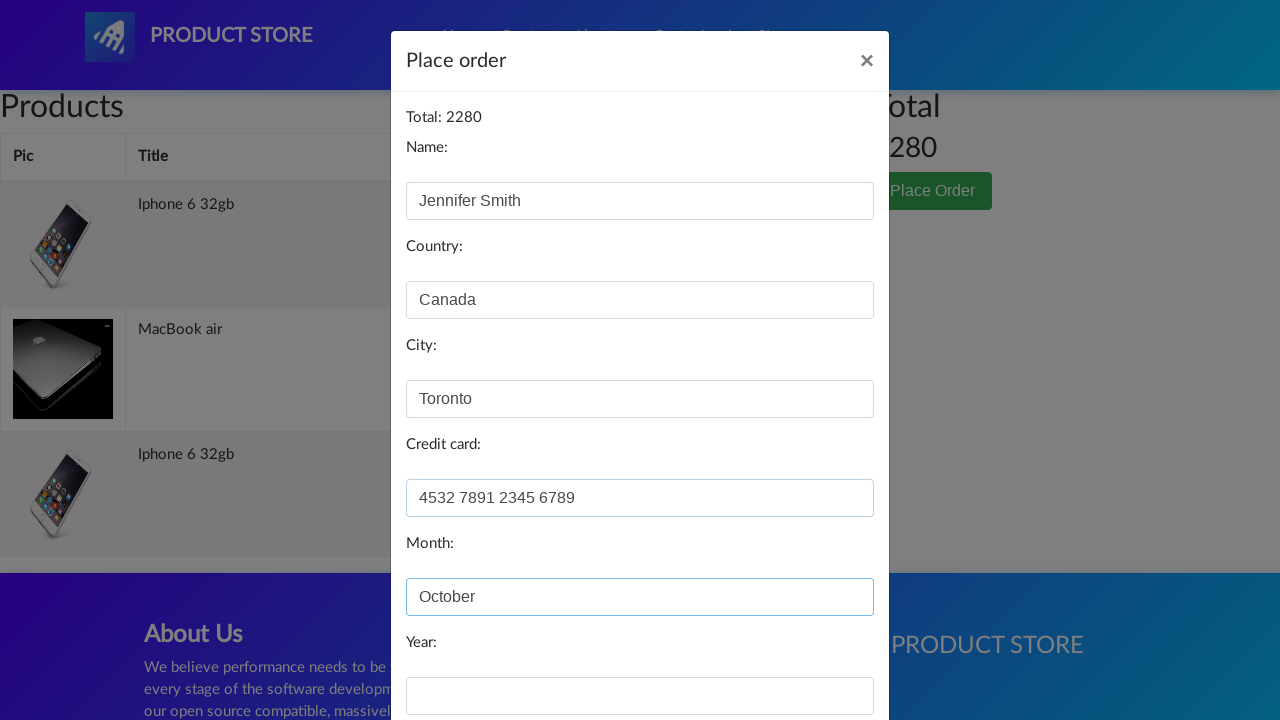

Filled year field with '2026' on #year
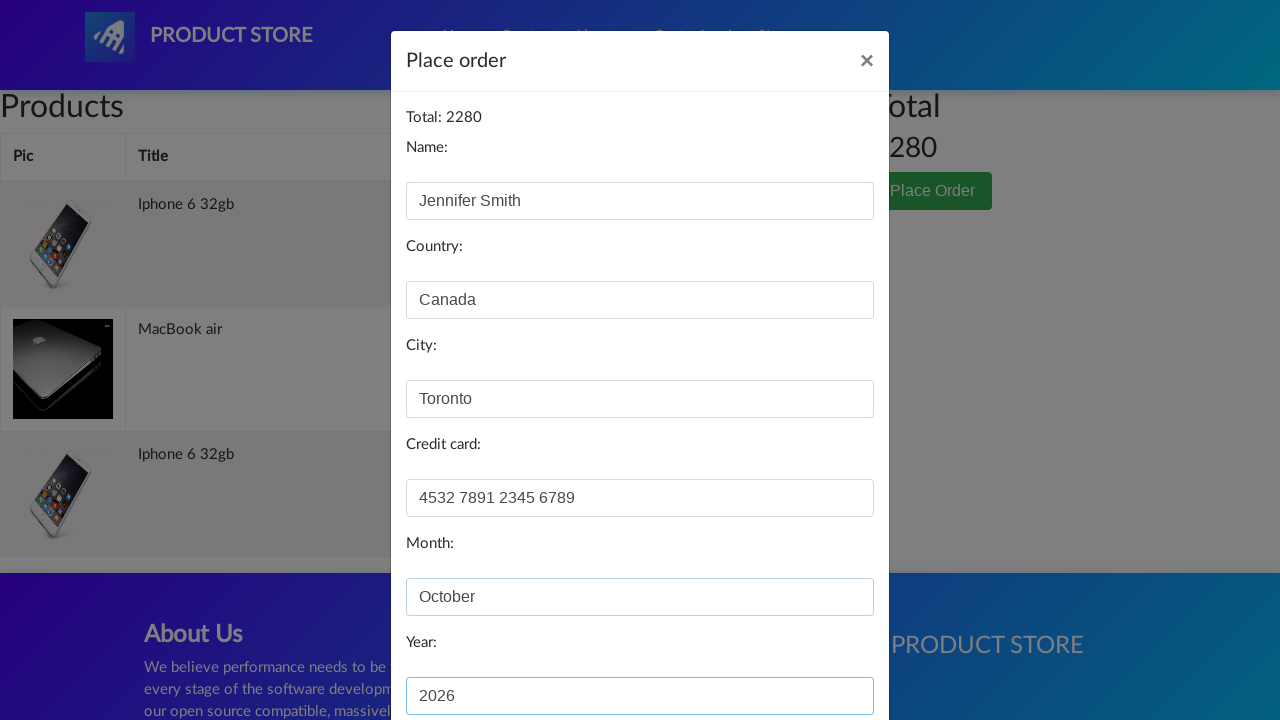

Clicked Purchase button to complete order at (823, 655) on xpath=//button[normalize-space()='Purchase']
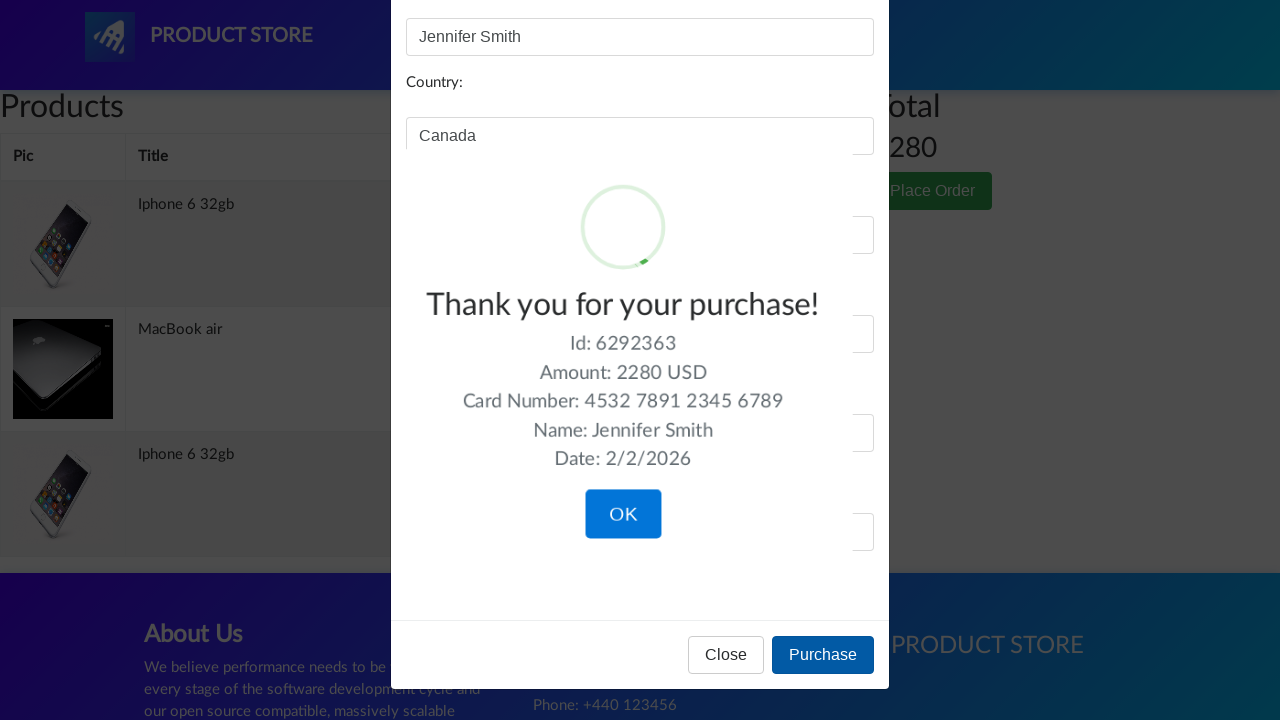

Waited for purchase confirmation dialog
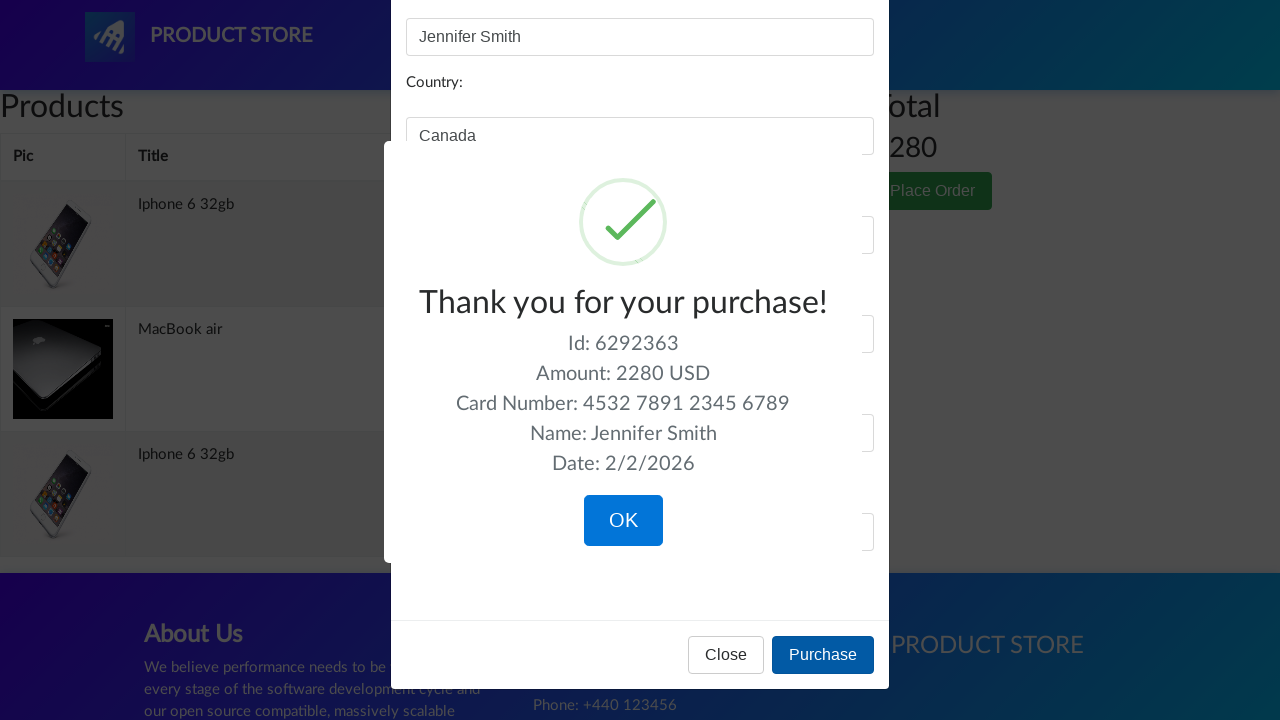

Clicked OK button to confirm purchase completion at (623, 521) on xpath=//button[normalize-space()='OK']
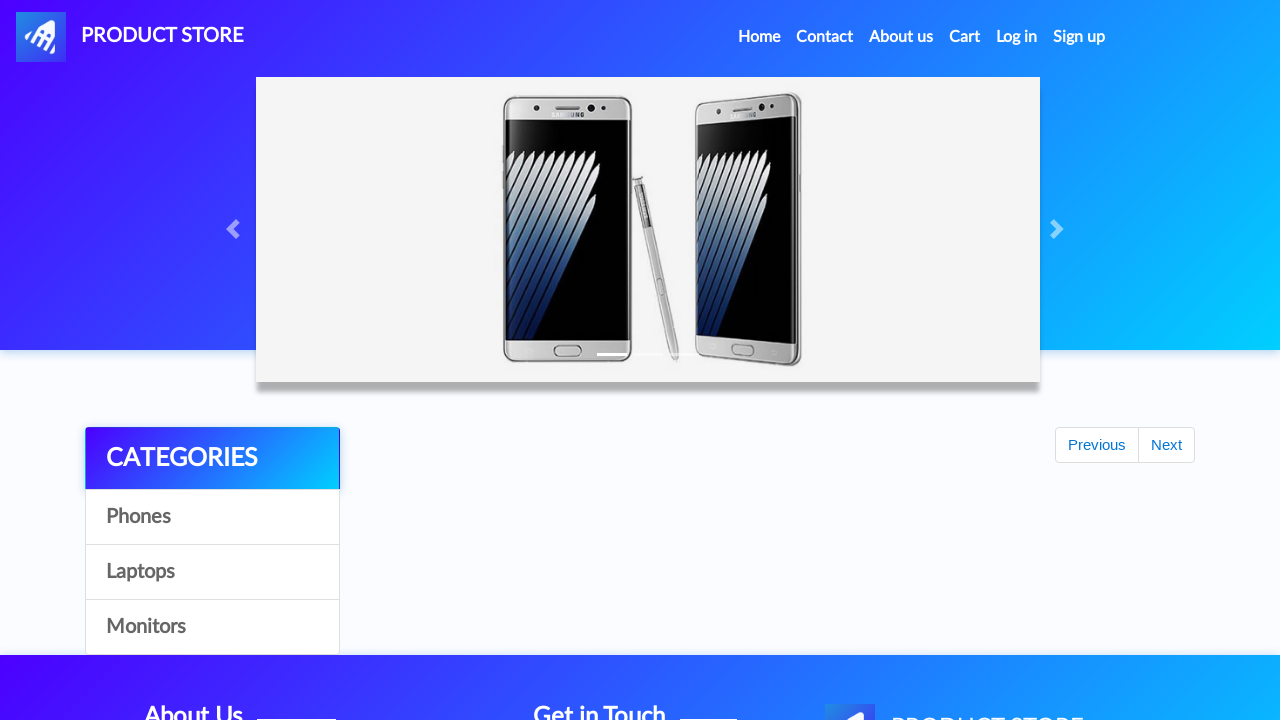

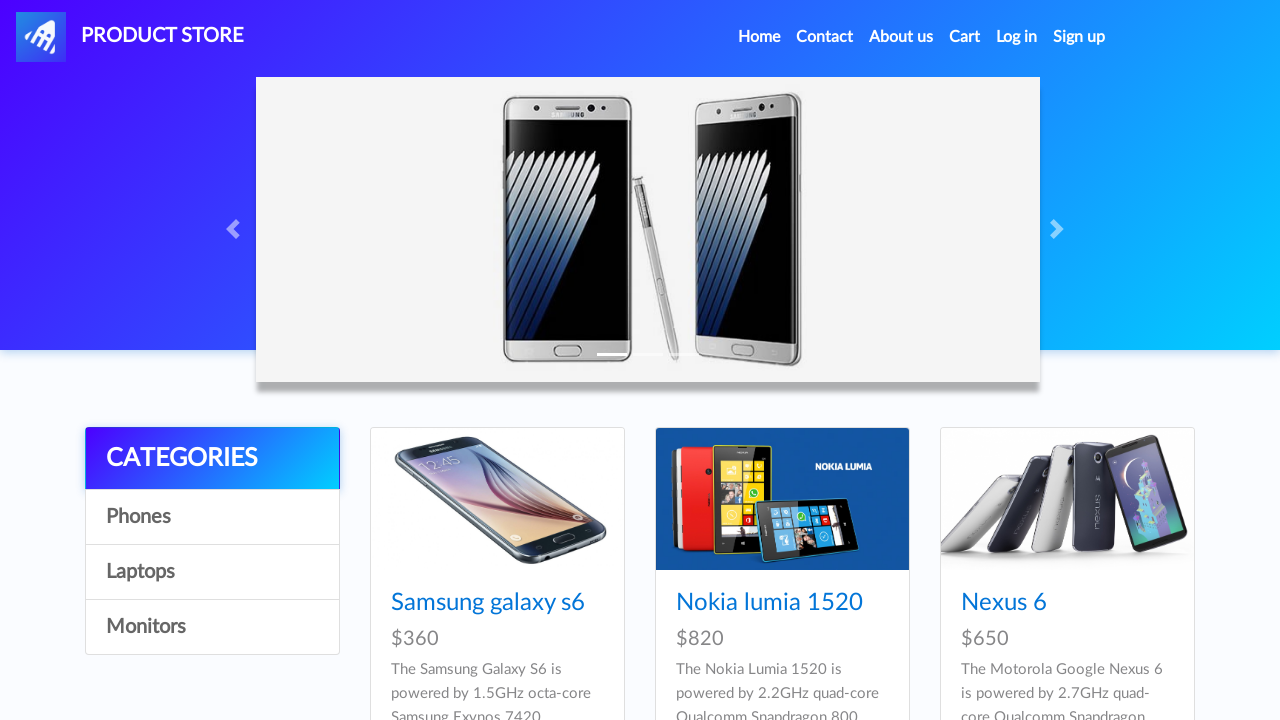